Tests iframe switching functionality by navigating to jQuery UI selectable demo, switching to the demo iframe to click an item, then switching back to the main page to click multiple navigation menu links.

Starting URL: https://jqueryui.com/selectable/

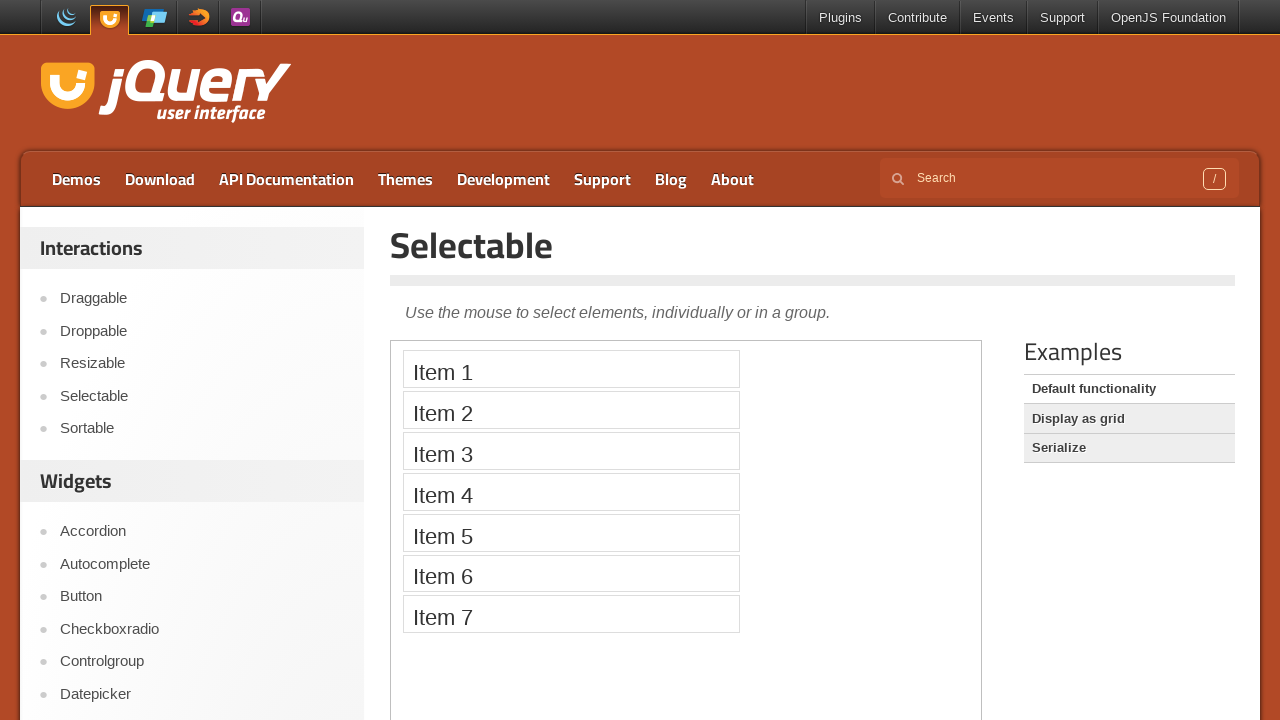

Set viewport size to 1920x1080
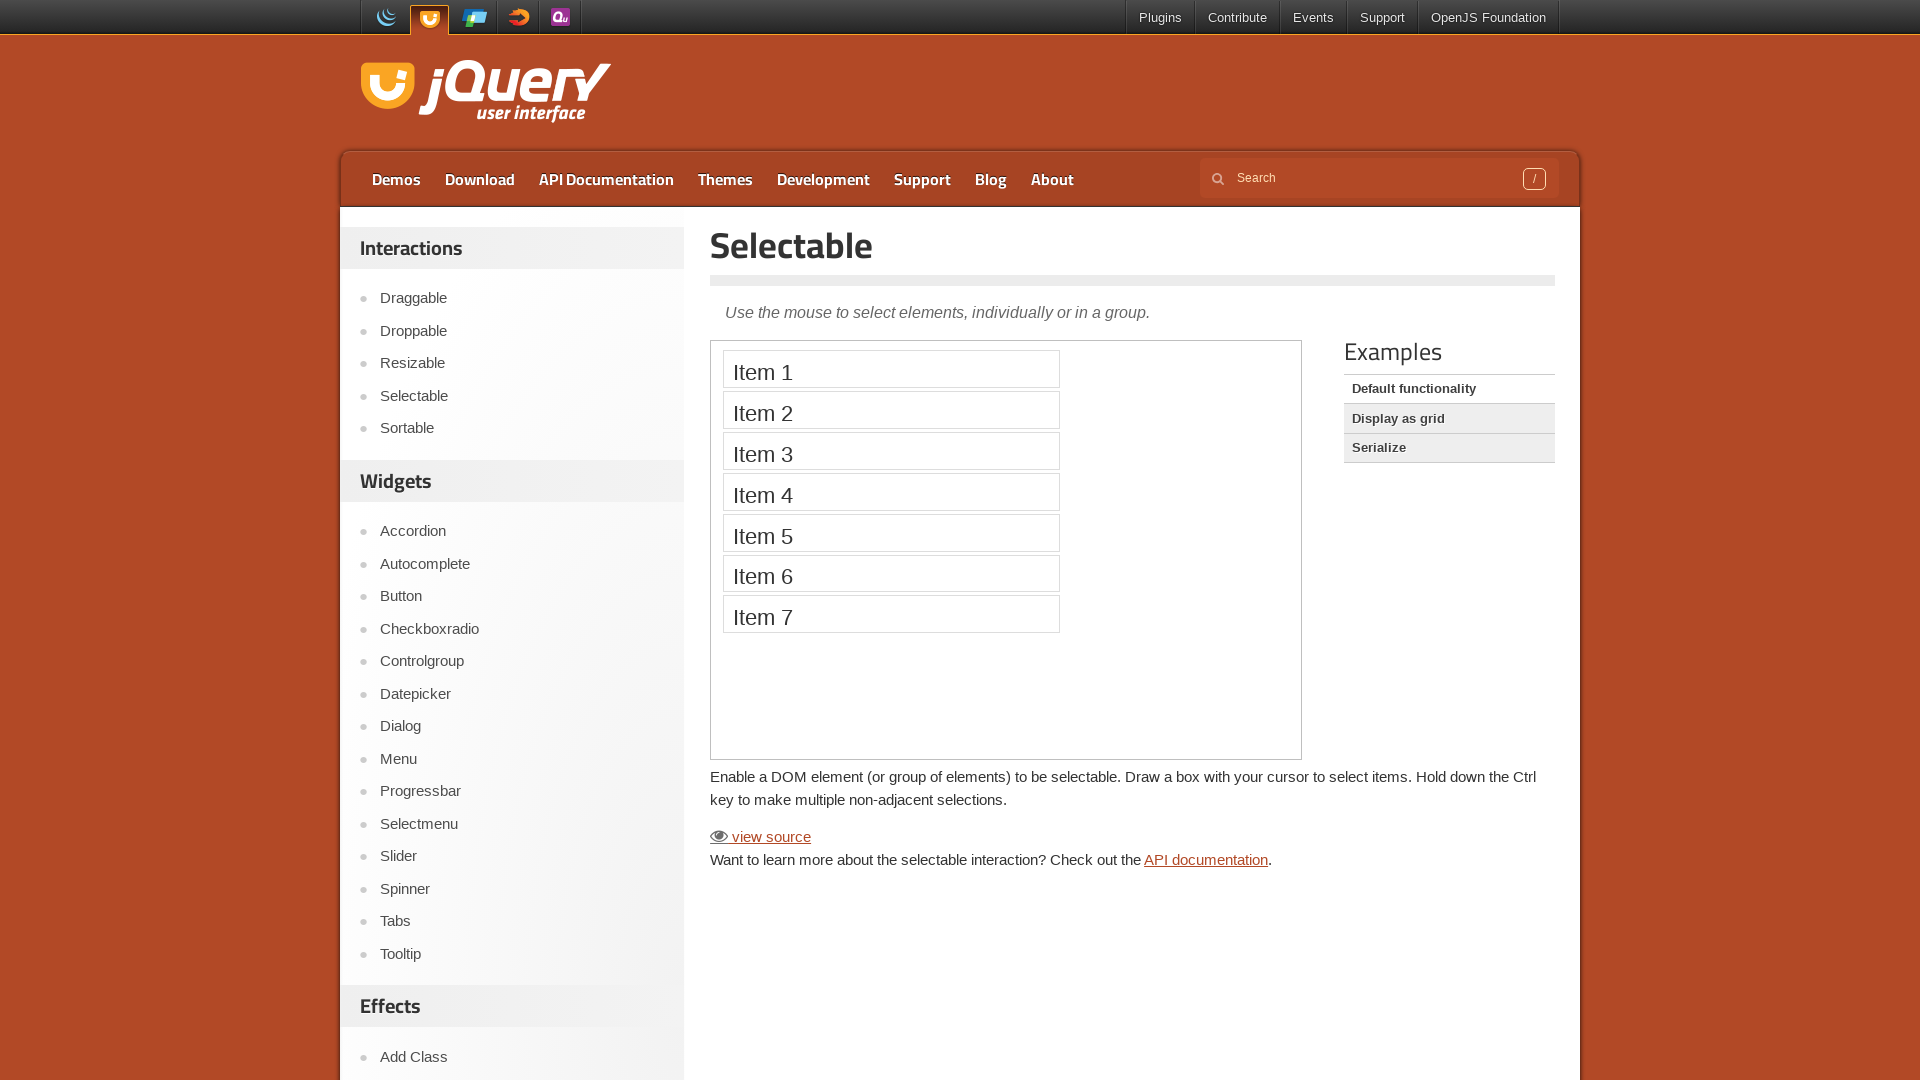

Located demo iframe
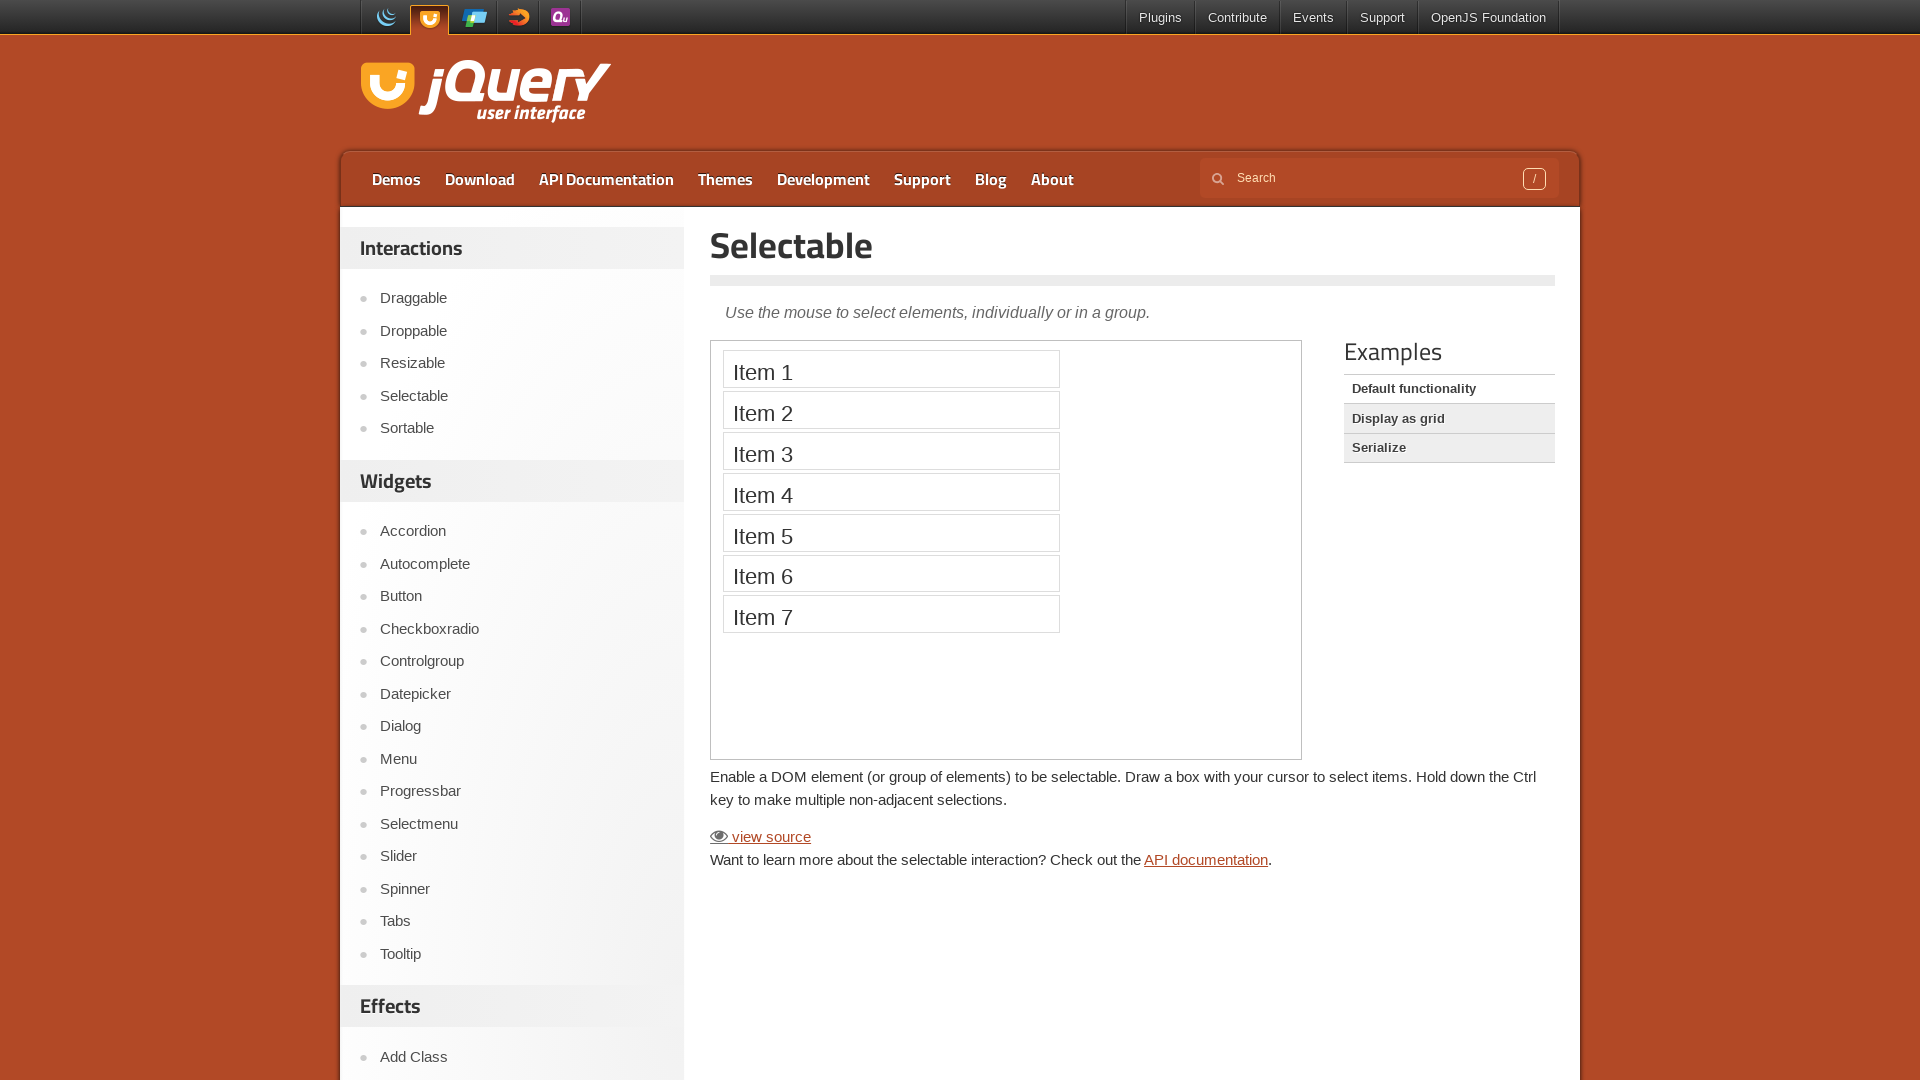

Clicked Item 1 in the selectable demo iframe at (891, 369) on .demo-frame >> internal:control=enter-frame >> xpath=//ol[@id='selectable']/li[1
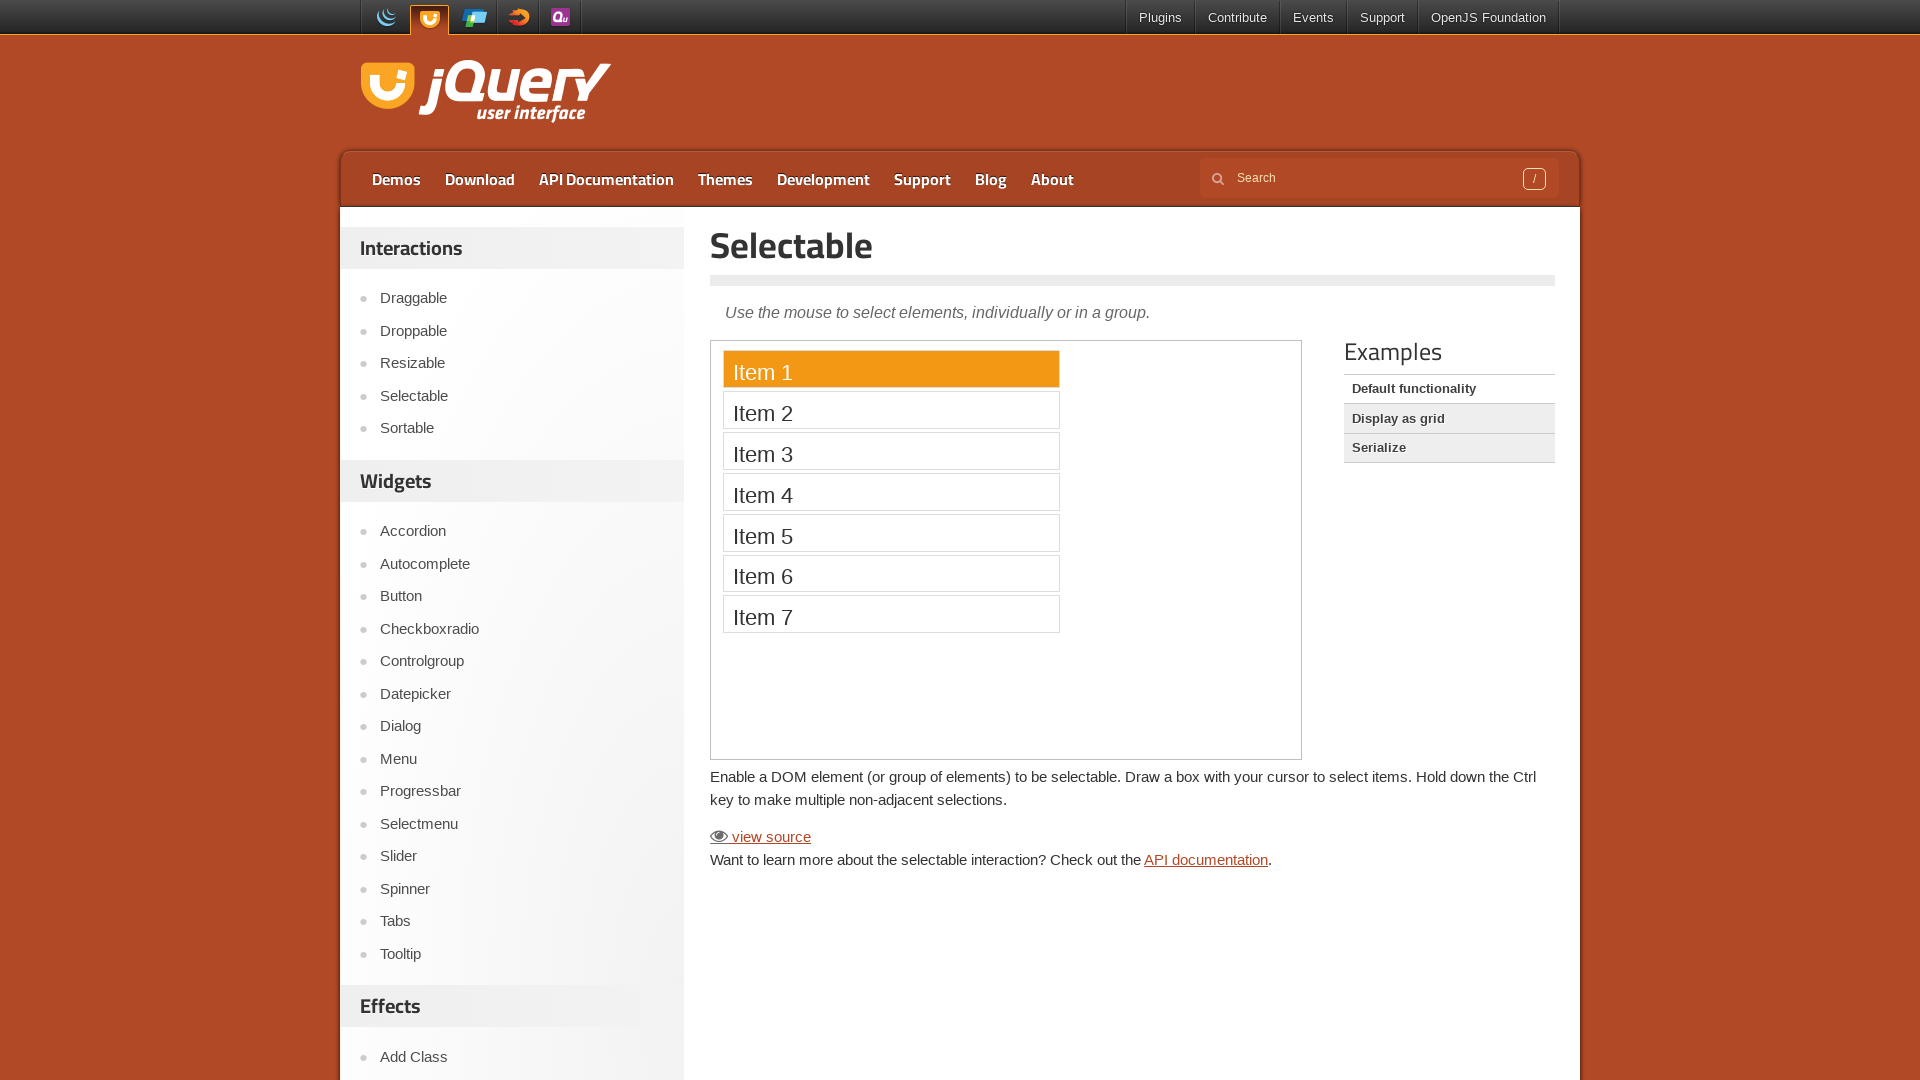

Clicked Download link on main page at (480, 179) on text=Download
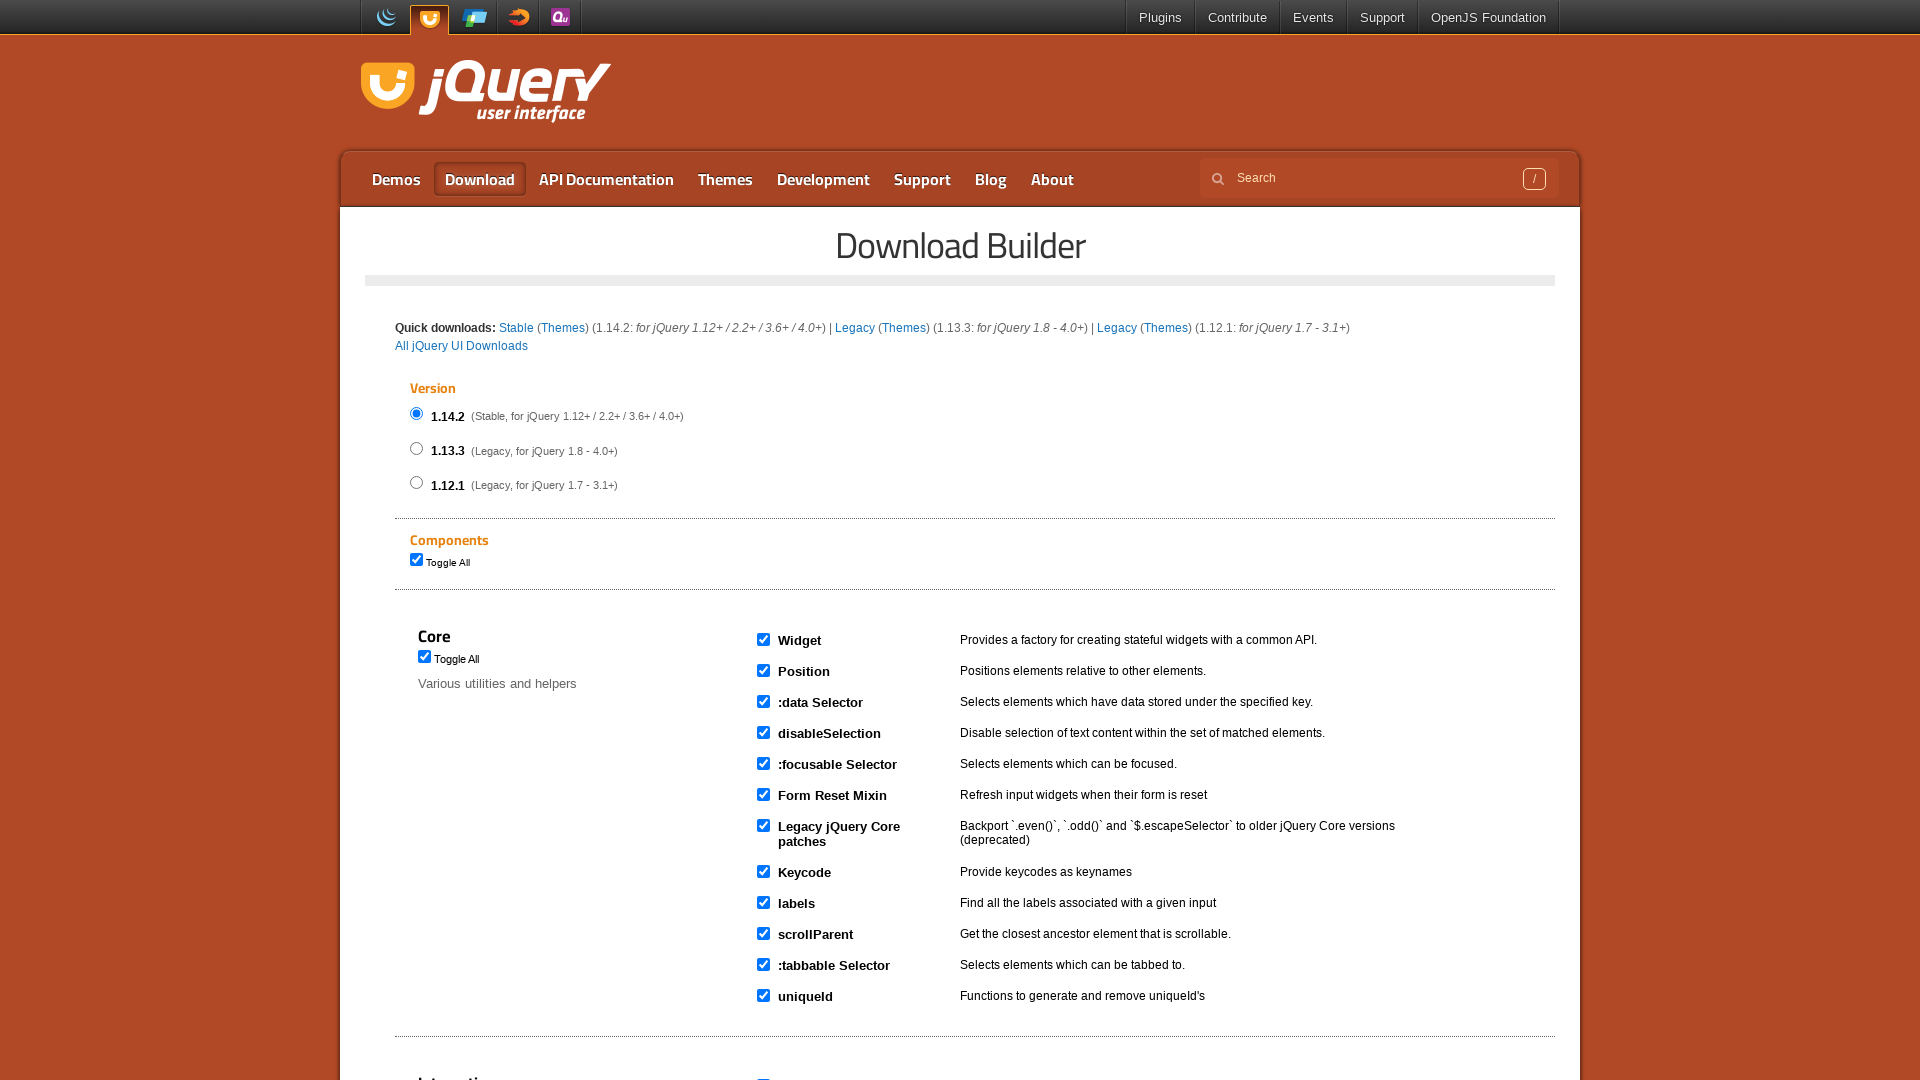

Clicked navigation menu item 3 at (606, 179) on xpath=//*[@id='menu-top']/li[3]/a
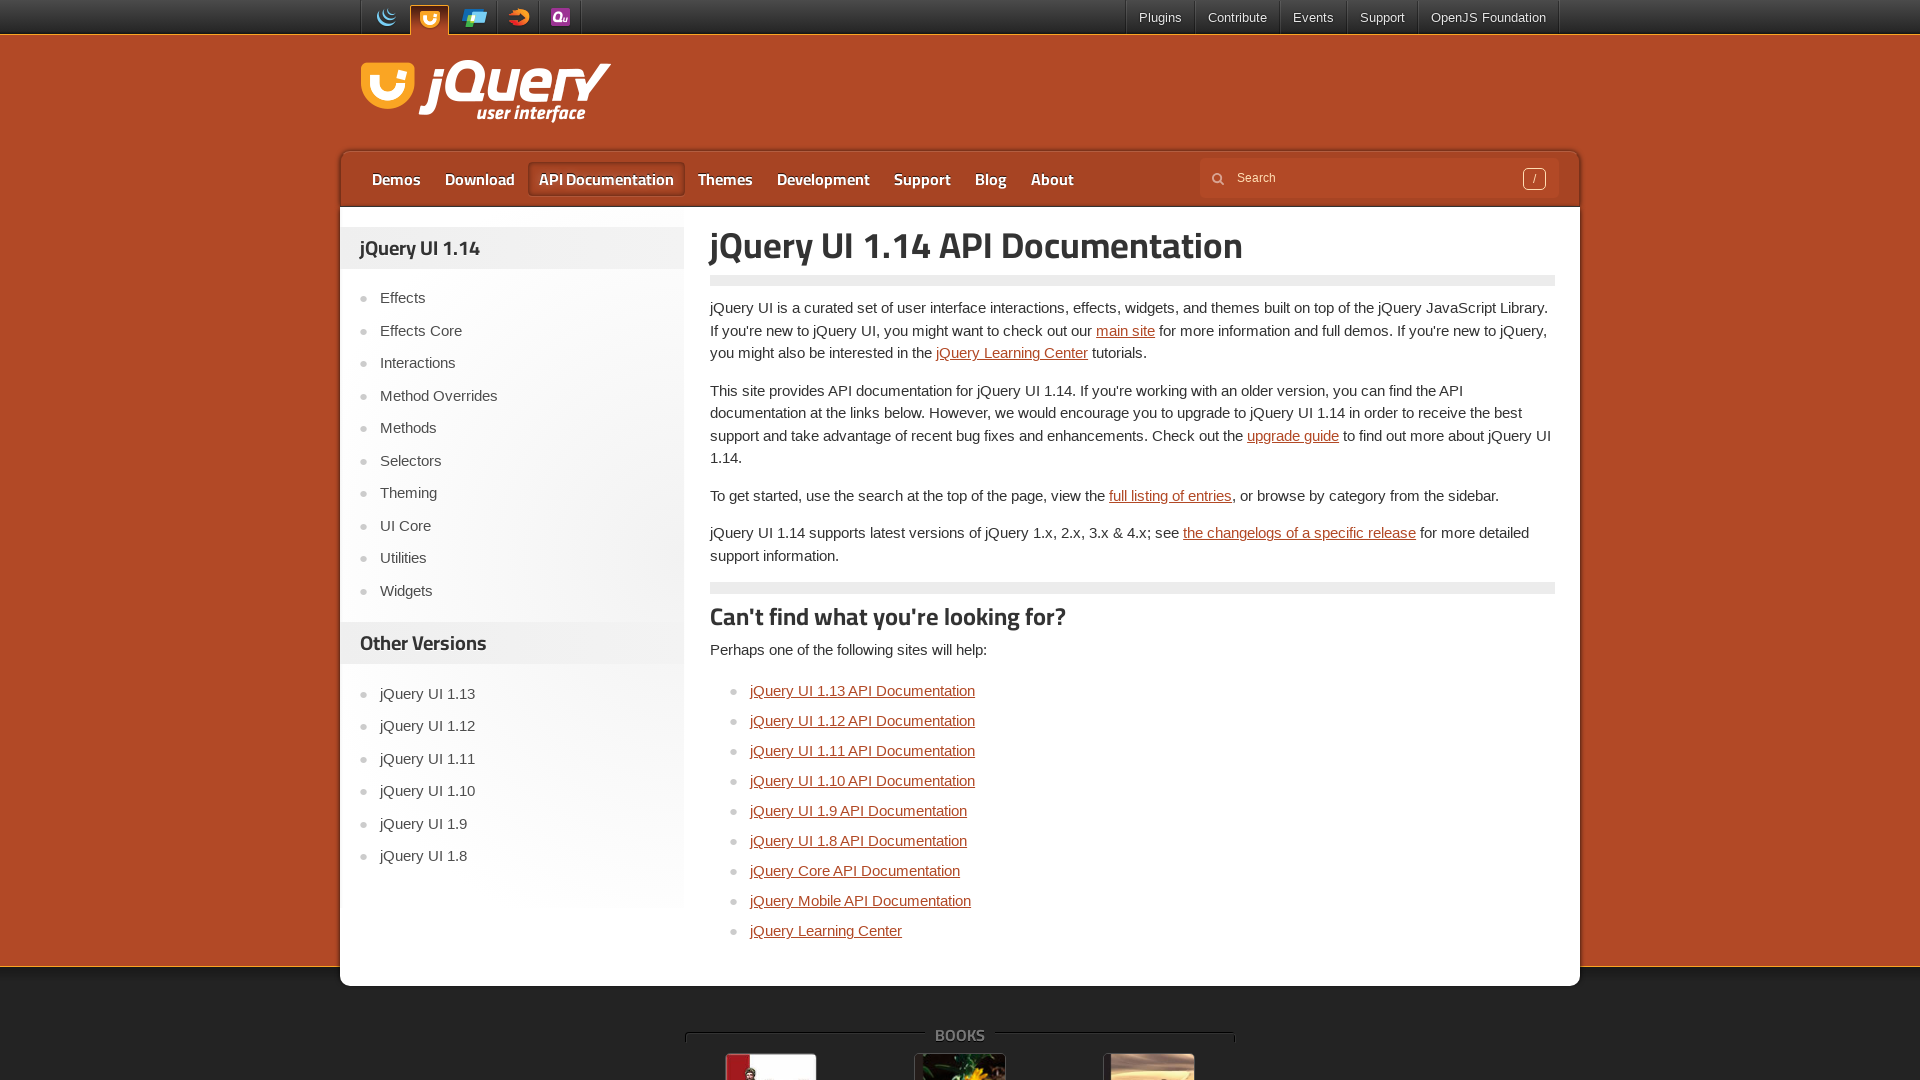

Clicked navigation menu item 4 at (726, 179) on xpath=//*[@id='menu-top']/li[4]/a
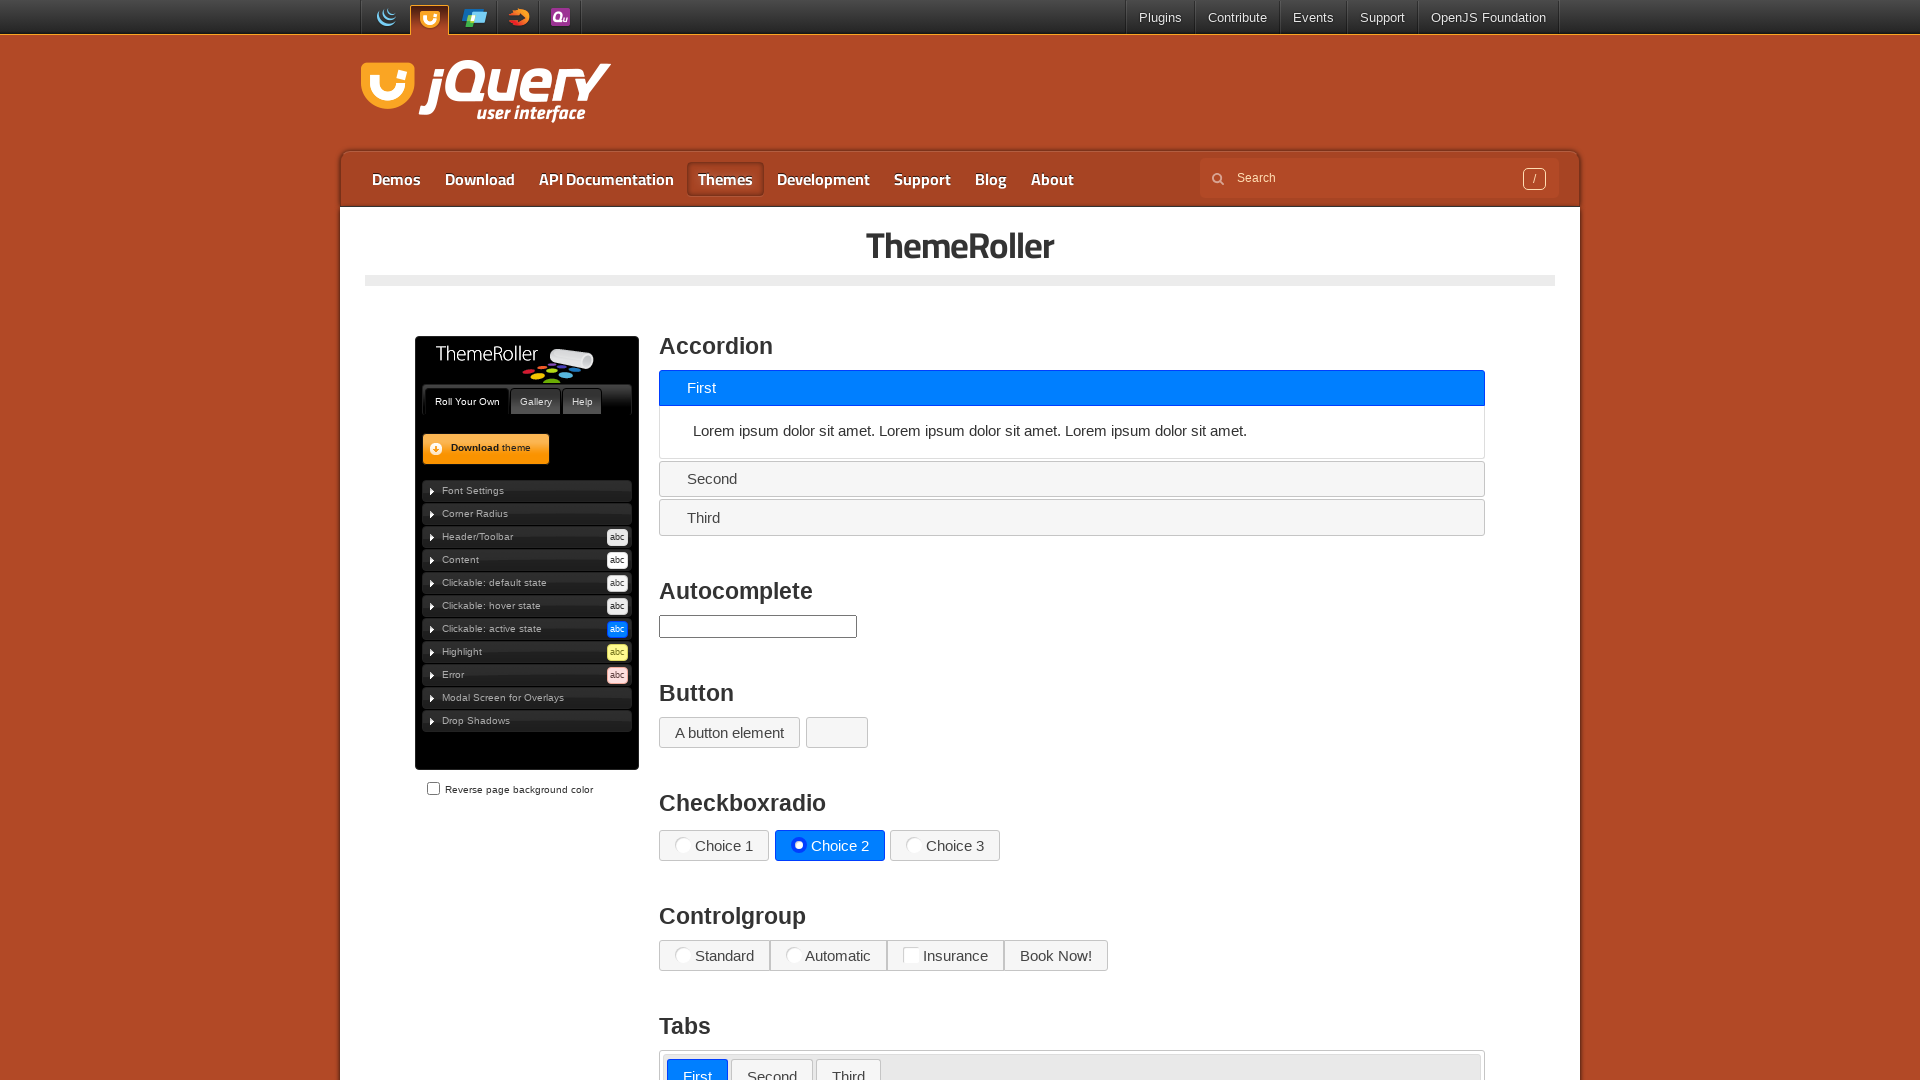

Clicked navigation menu item 5 at (824, 179) on xpath=//*[@id='menu-top']/li[5]/a
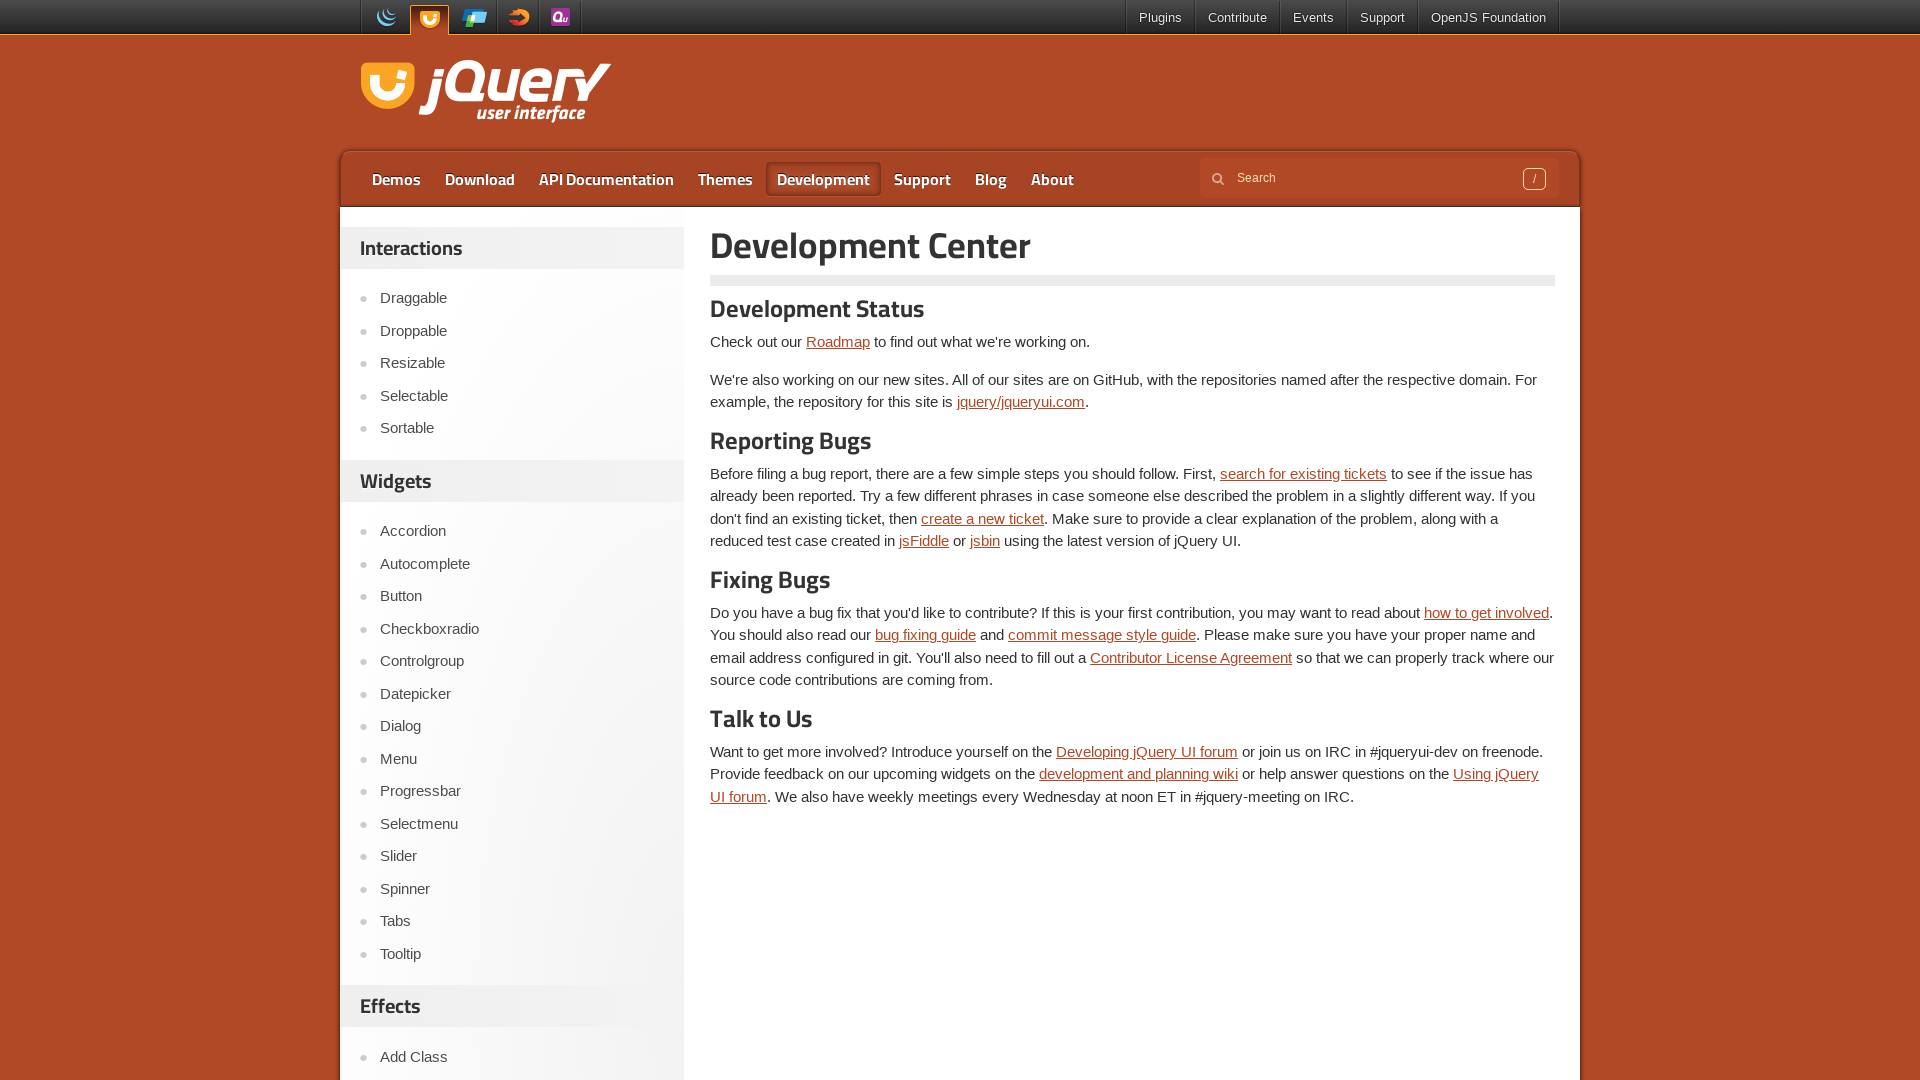

Clicked navigation menu item 6 at (922, 179) on xpath=//*[@id='menu-top']/li[6]/a
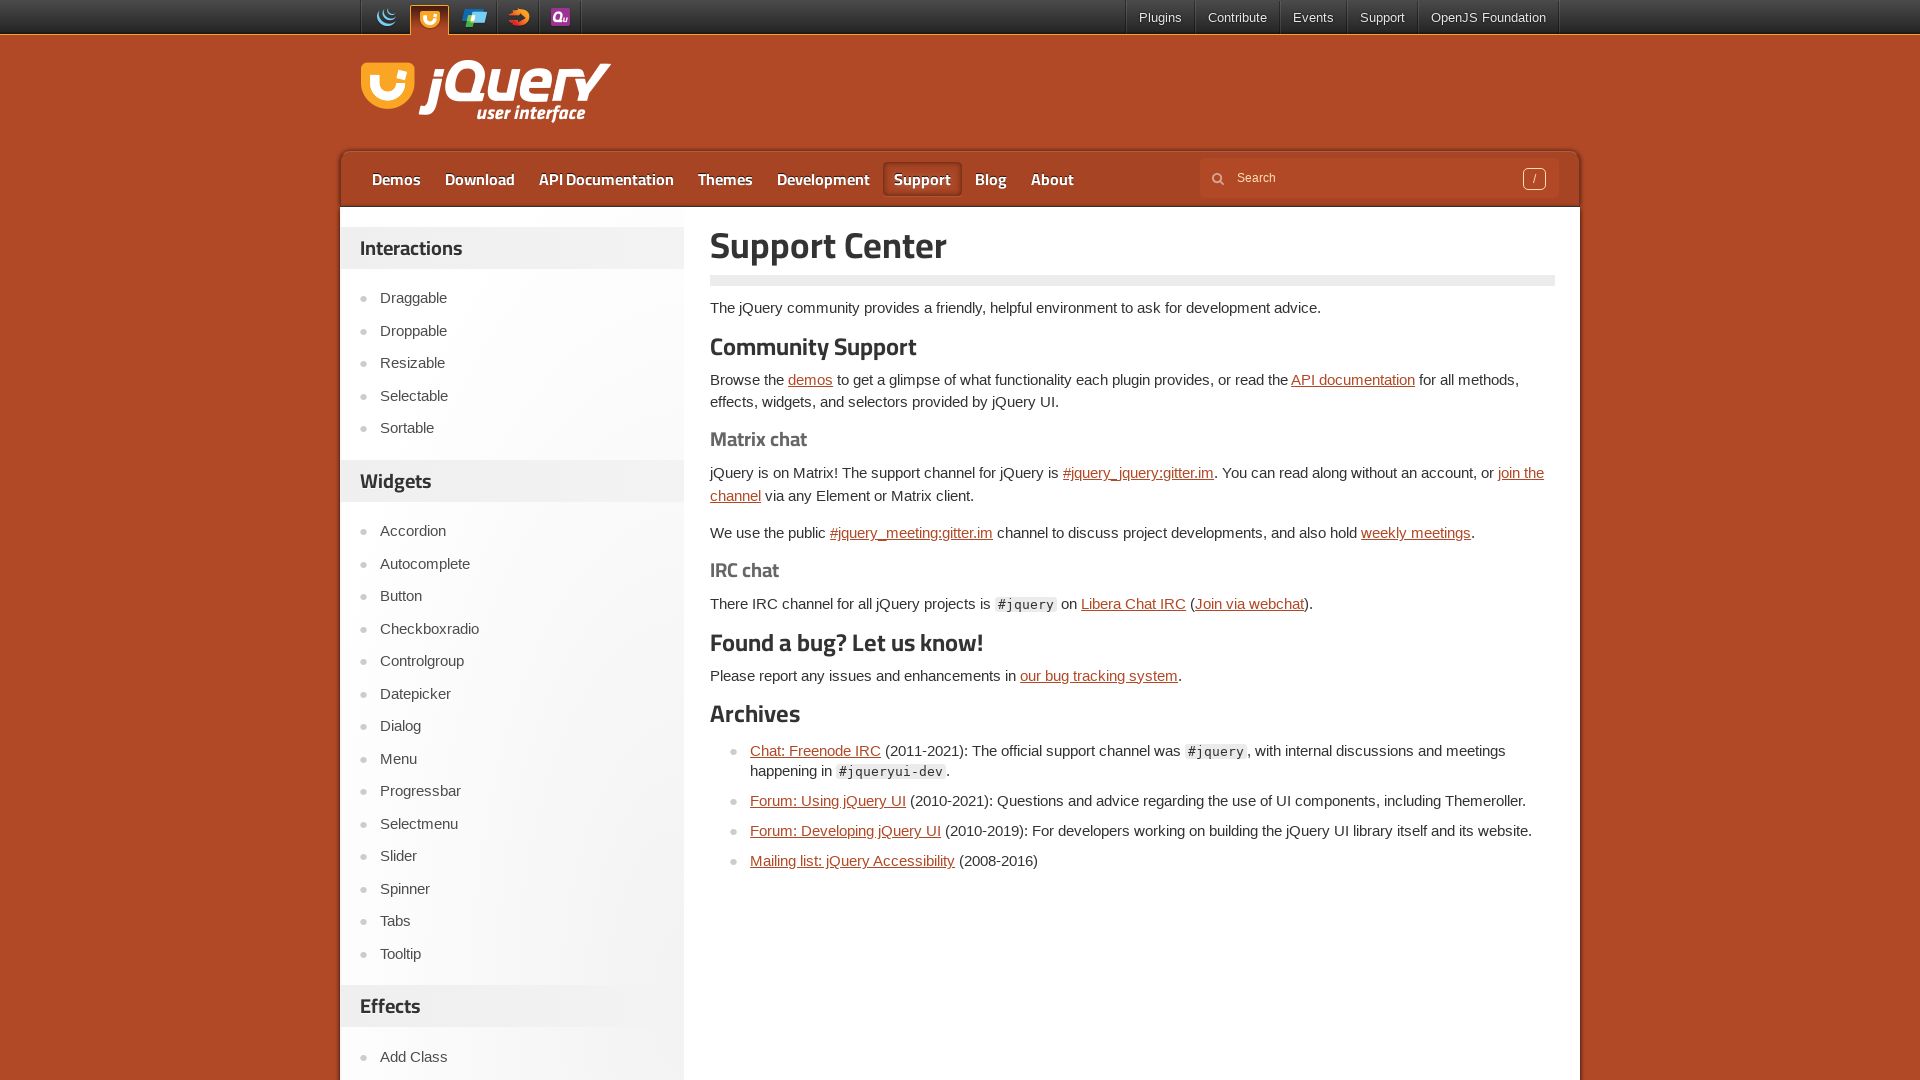

Clicked navigation menu item 7 at (991, 179) on xpath=//*[@id='menu-top']/li[7]/a
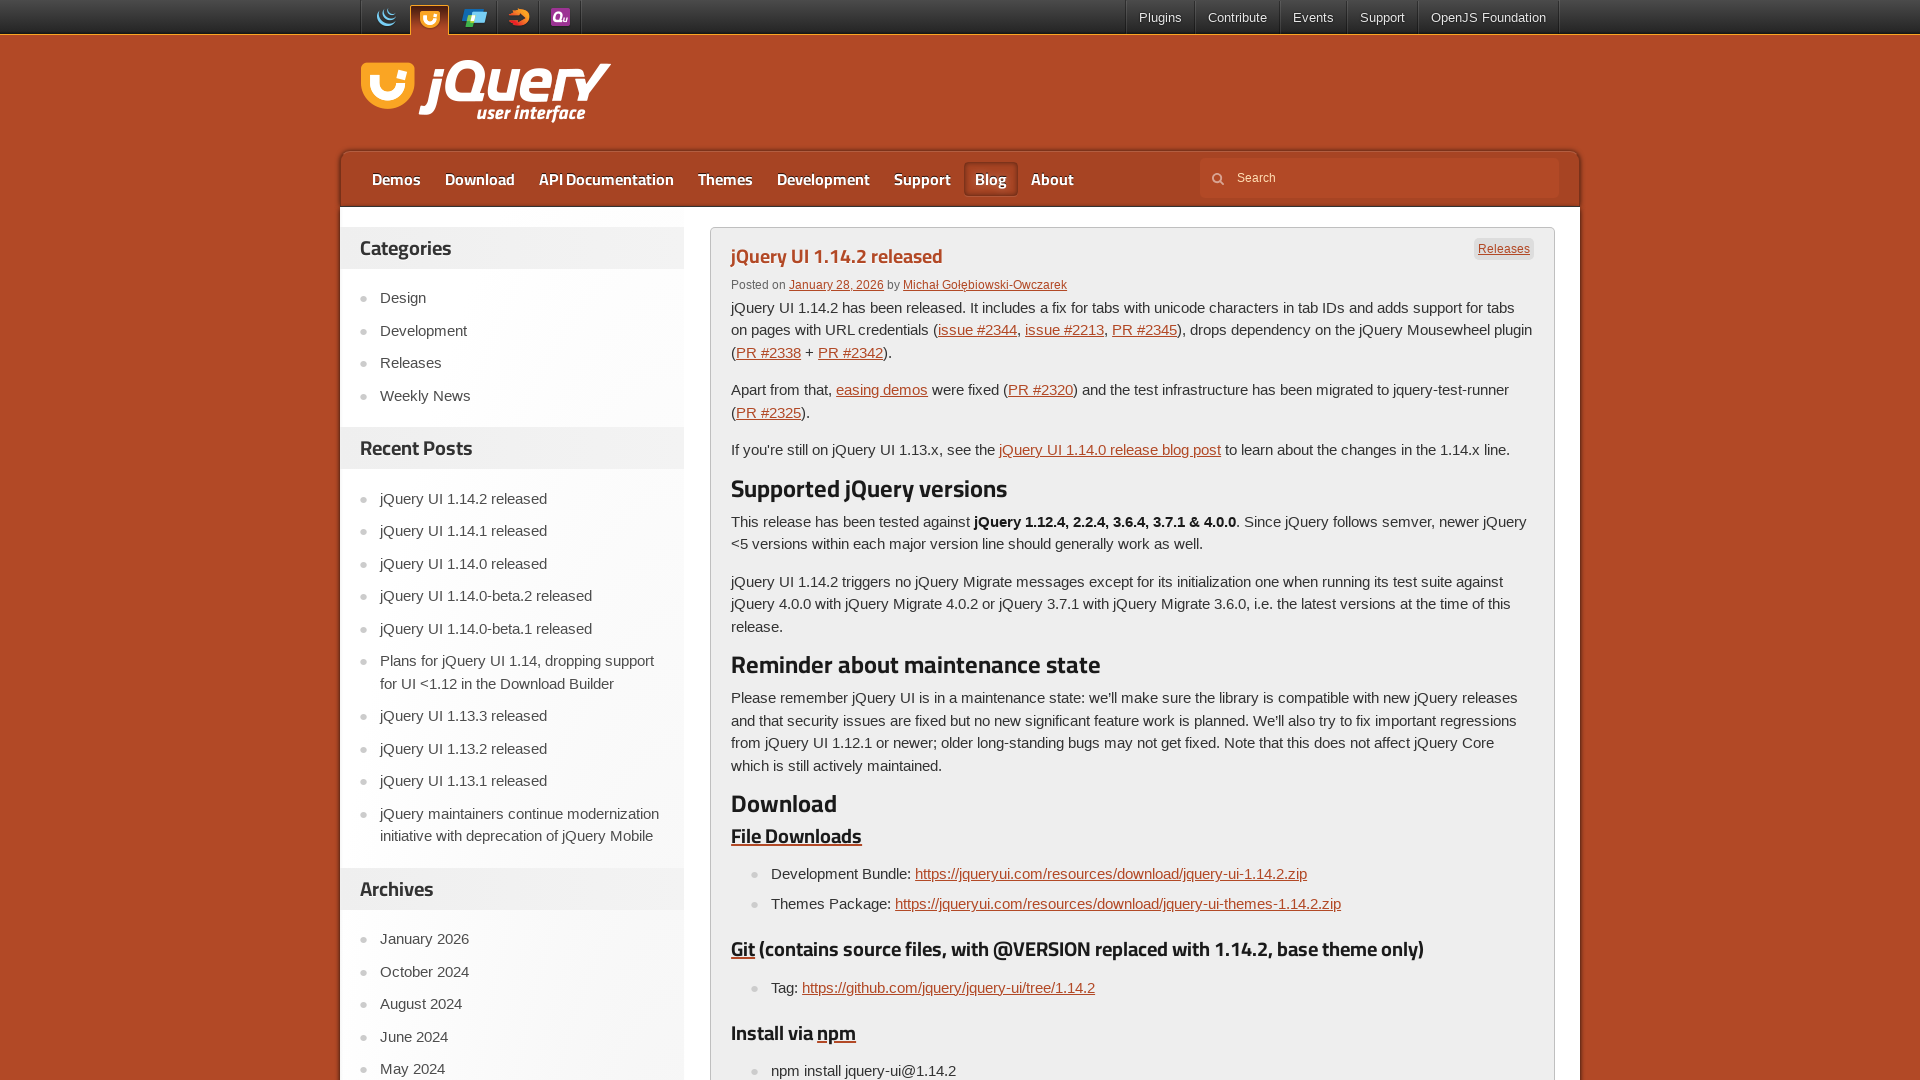

Clicked navigation menu item 8 at (1052, 179) on xpath=//*[@id='menu-top']/li[8]/a
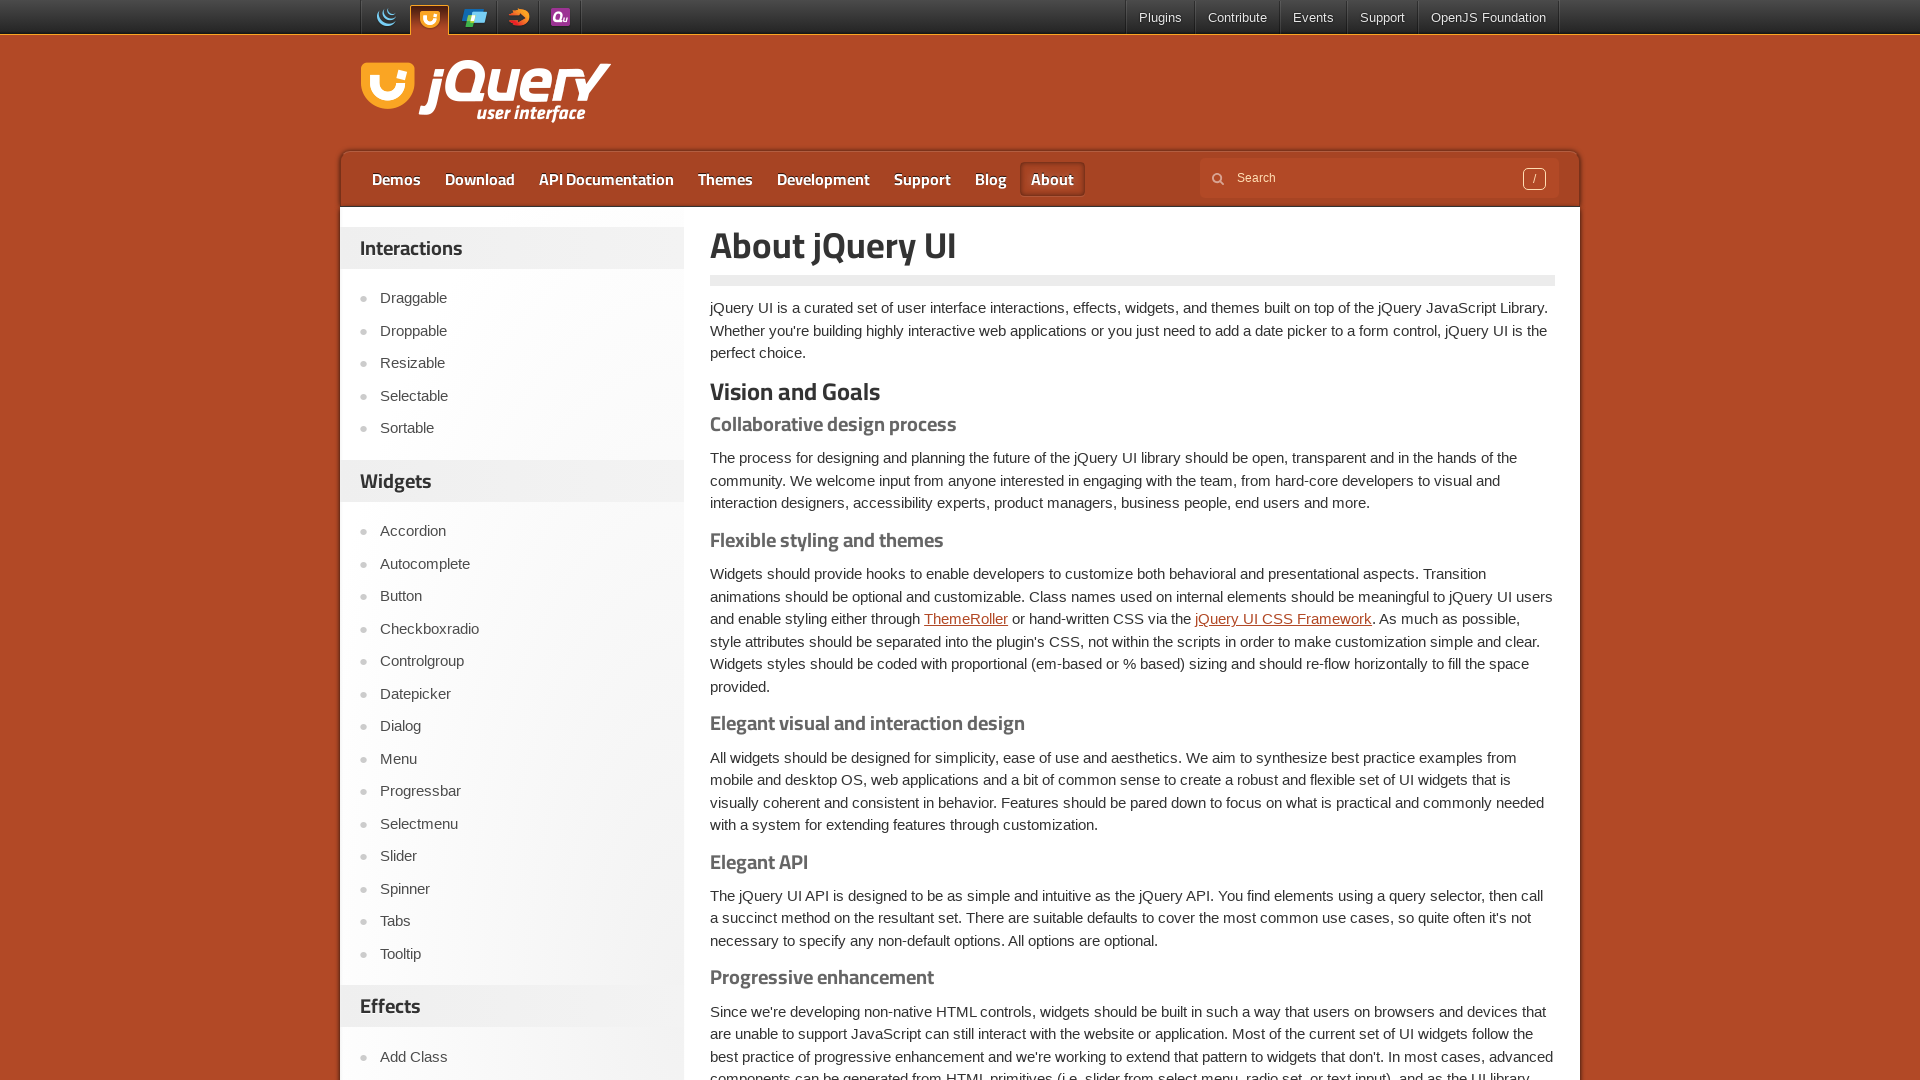

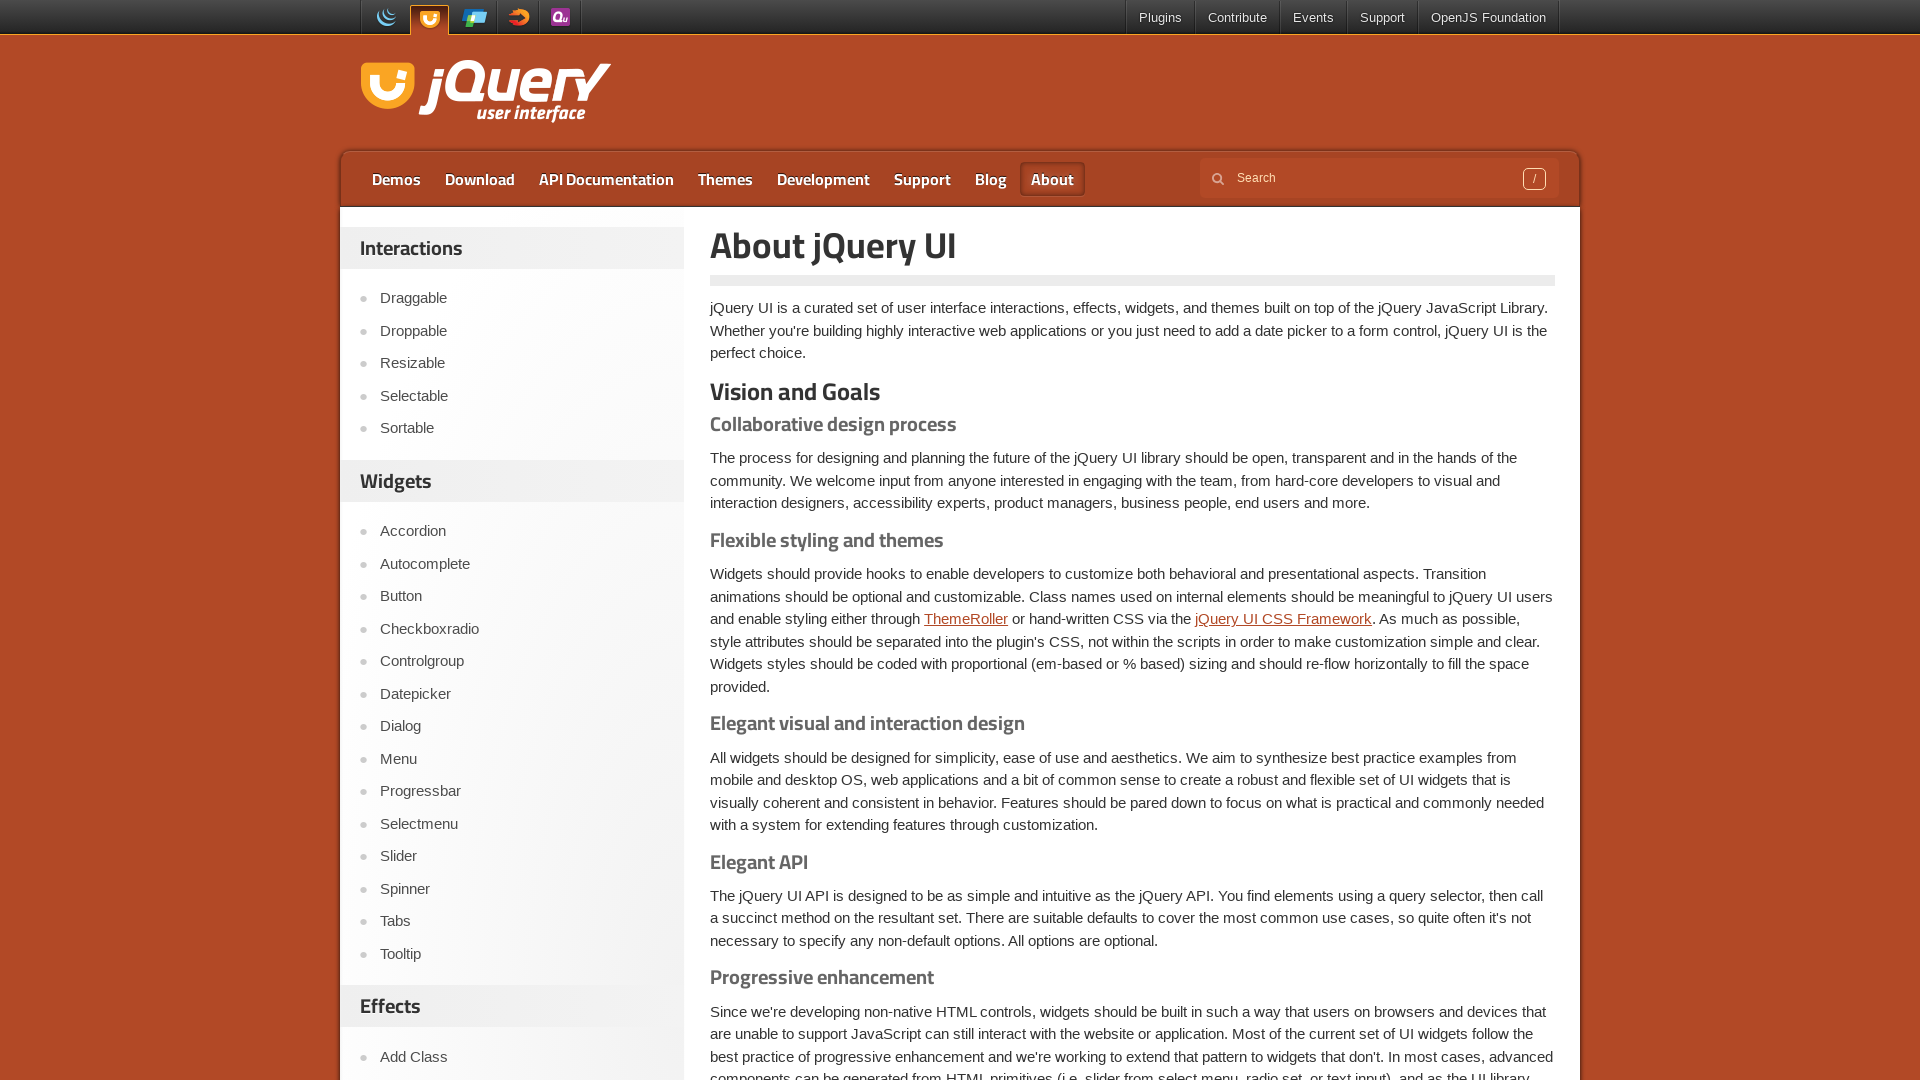